Navigates to the vitamini.ge website and verifies the page loads successfully

Starting URL: https://vitamini.ge/

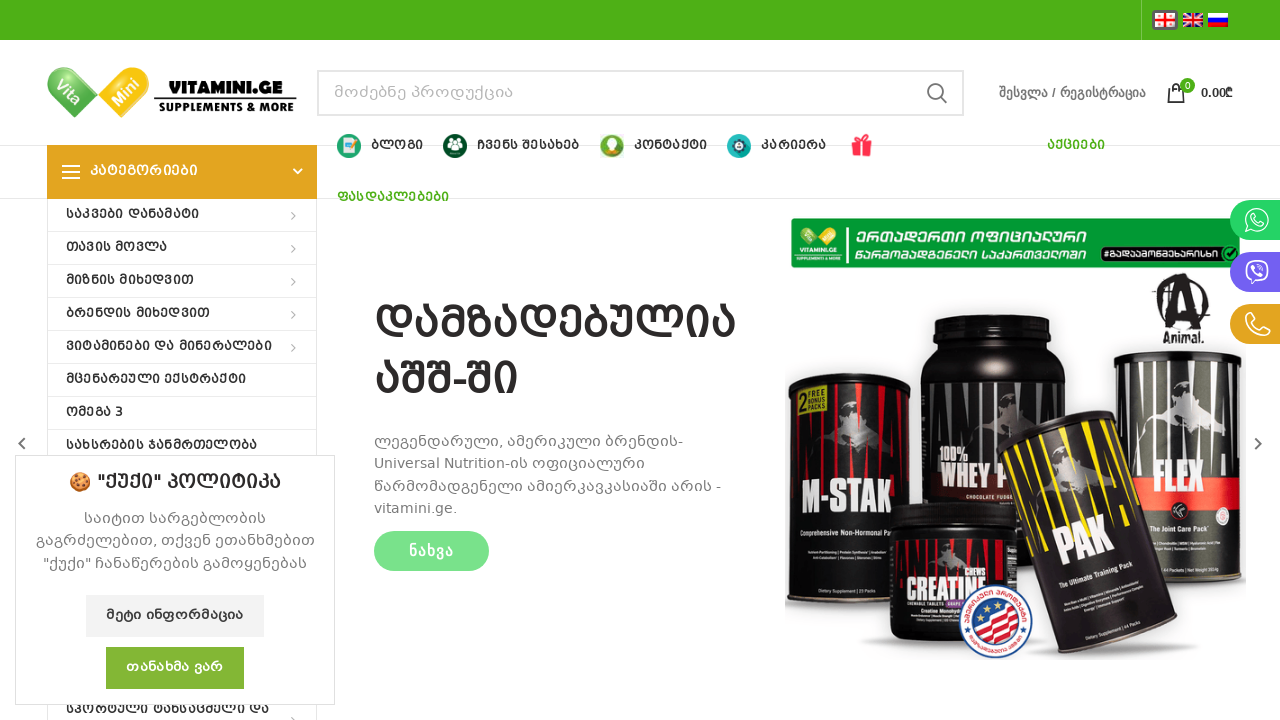

Waited for page DOM to fully load
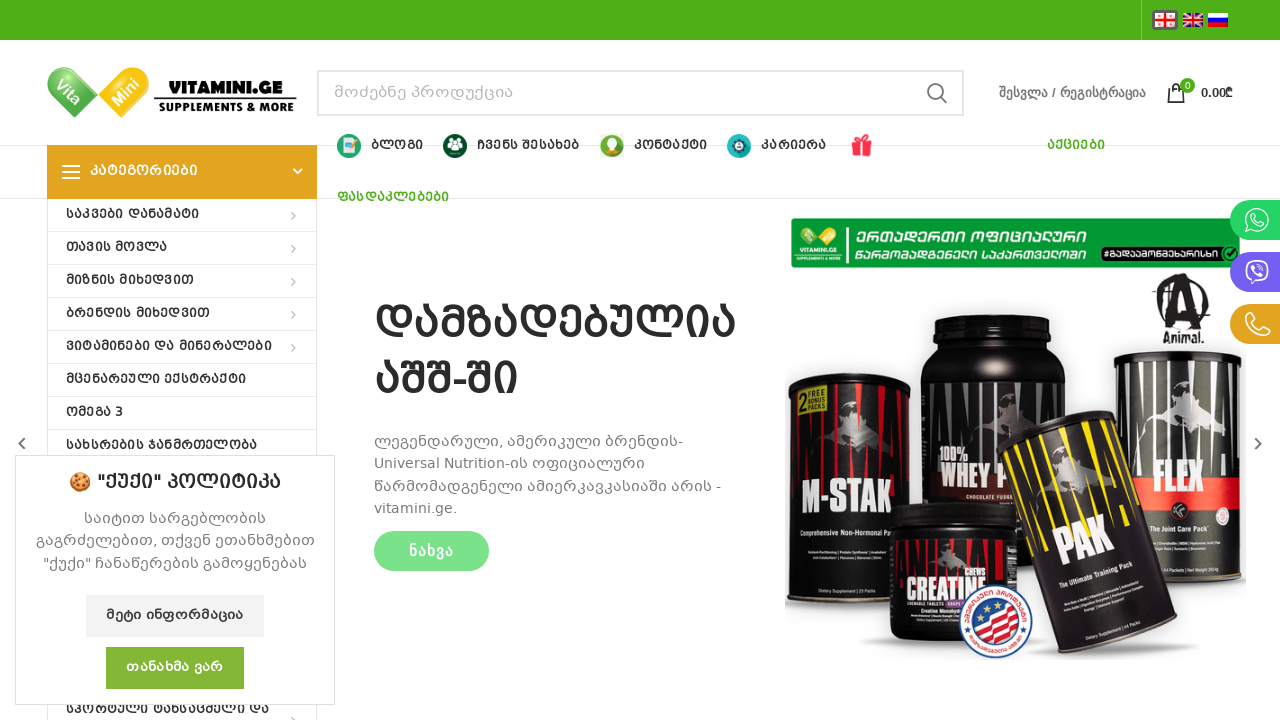

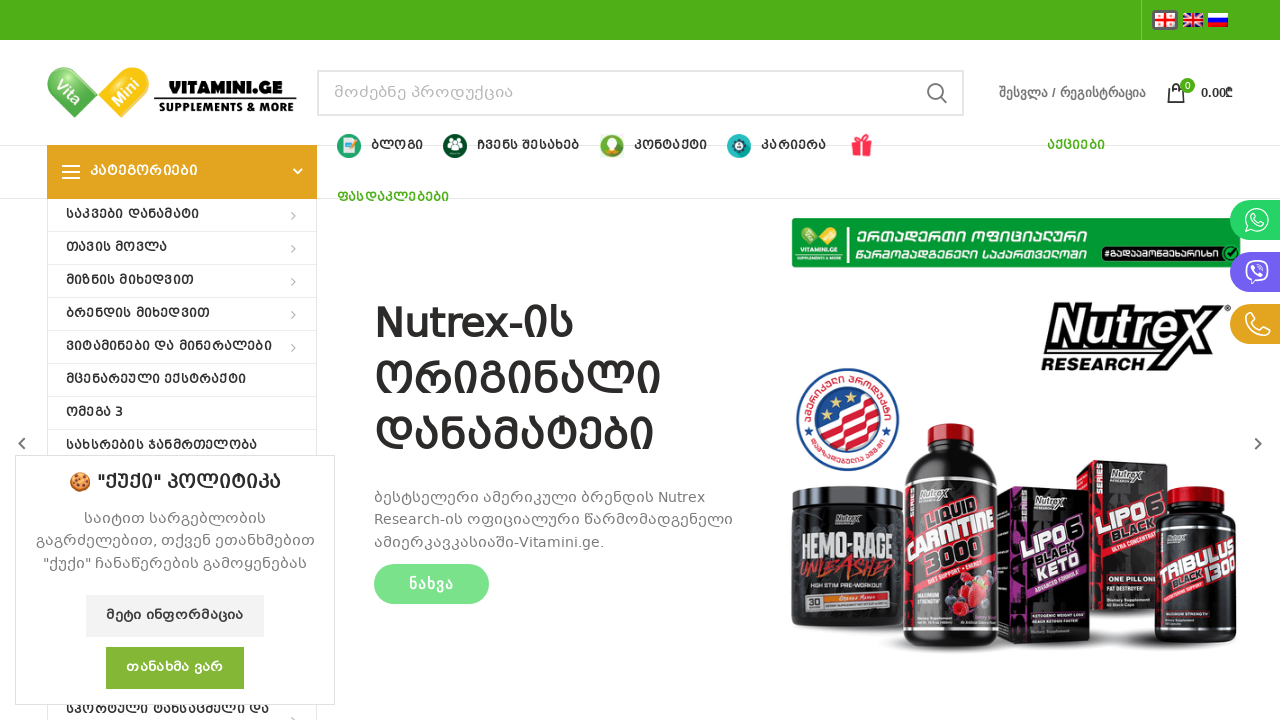